Tests that entering a non-perfect square number (65) displays an alert with the correct square root (8.06) with remainder

Starting URL: https://kristinek.github.io/site/tasks/enter_a_number

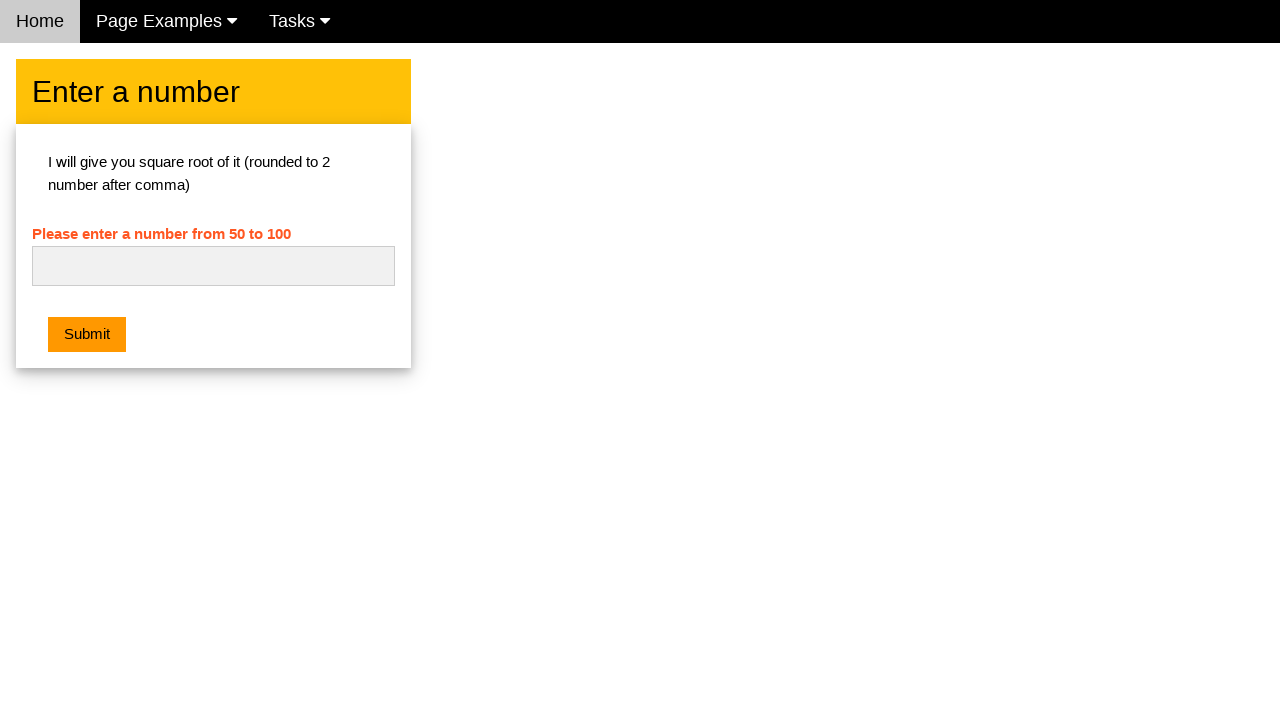

Cleared the number input field on #numb
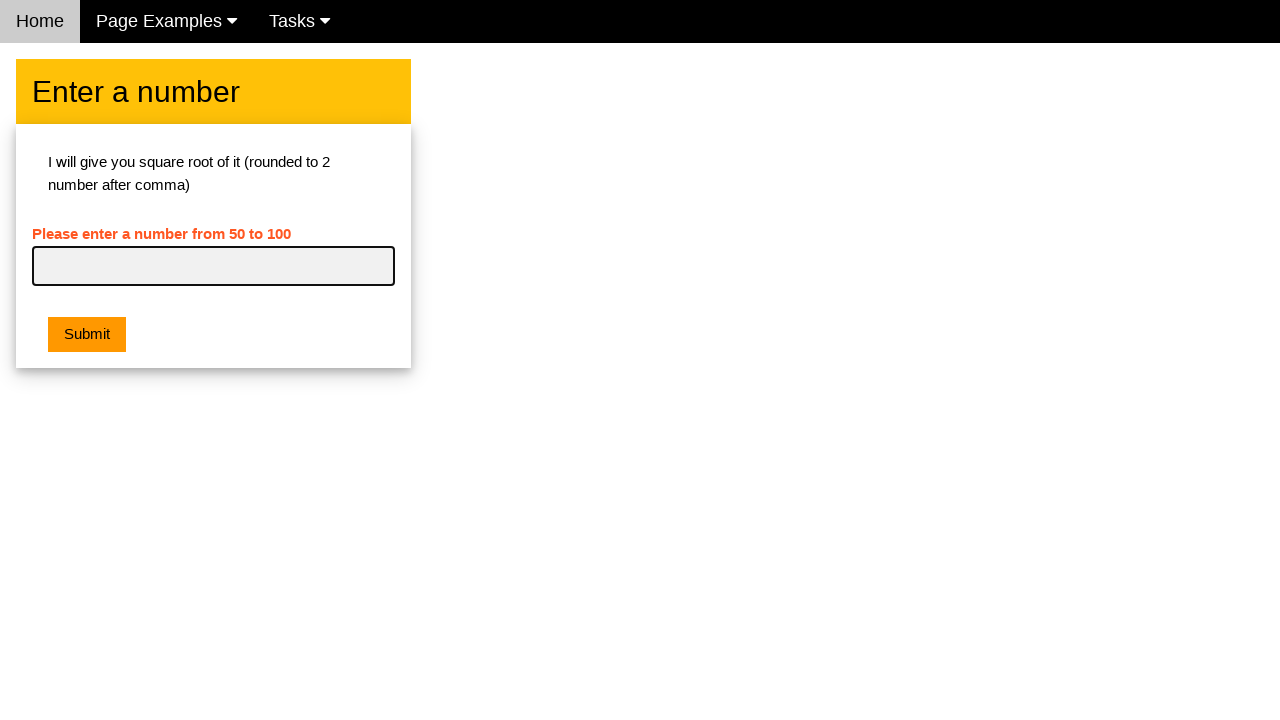

Entered non-perfect square number 65 into the input field on #numb
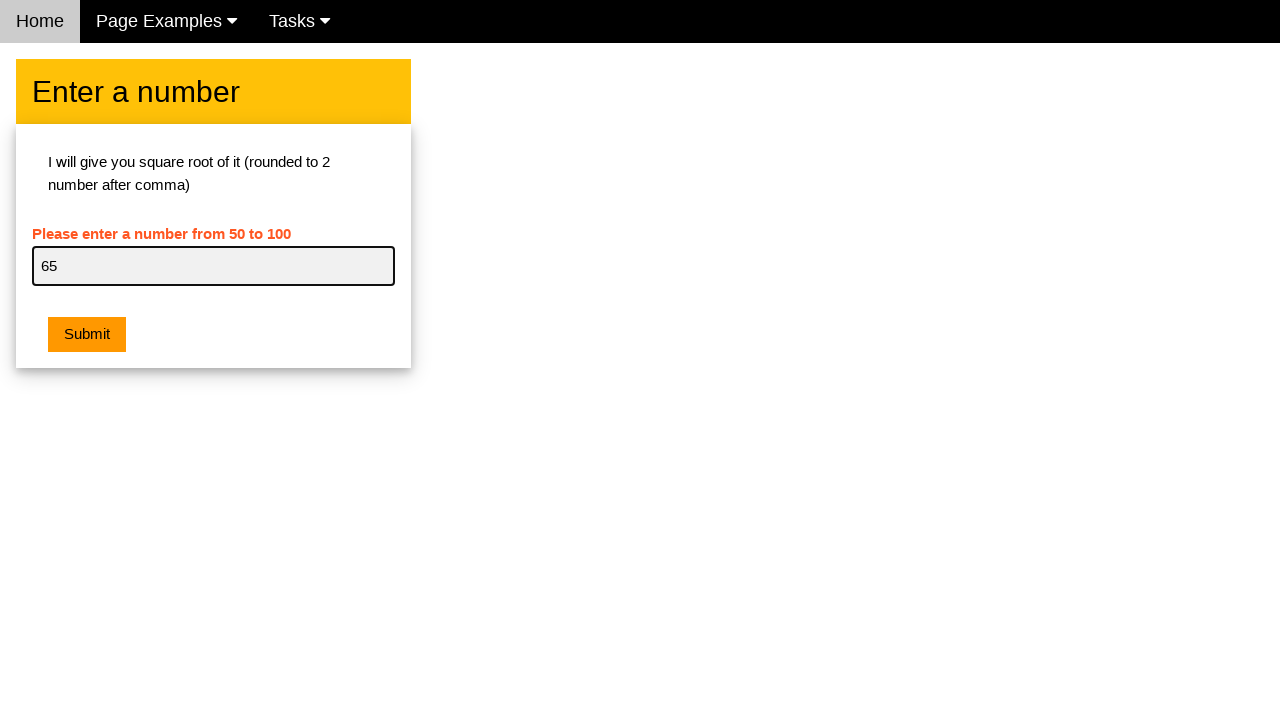

Clicked the Result button to calculate square root at (87, 335) on .w3-orange
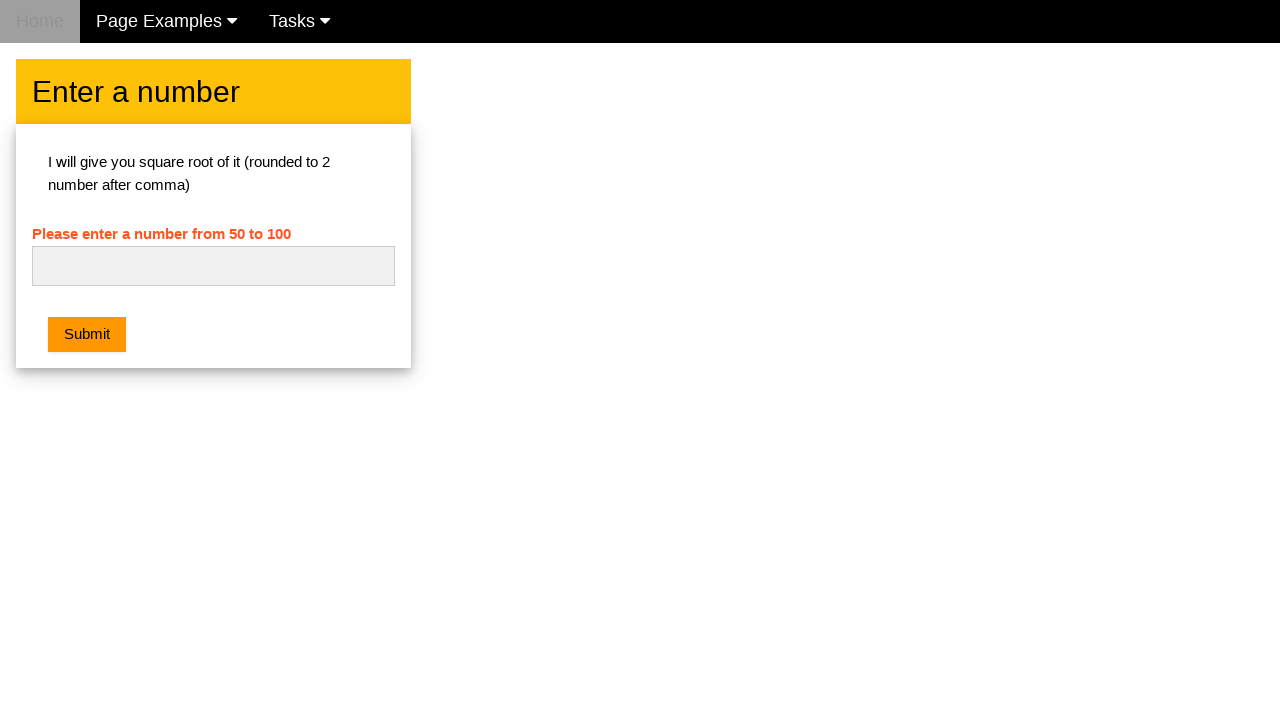

Set up dialog handler to dismiss alerts
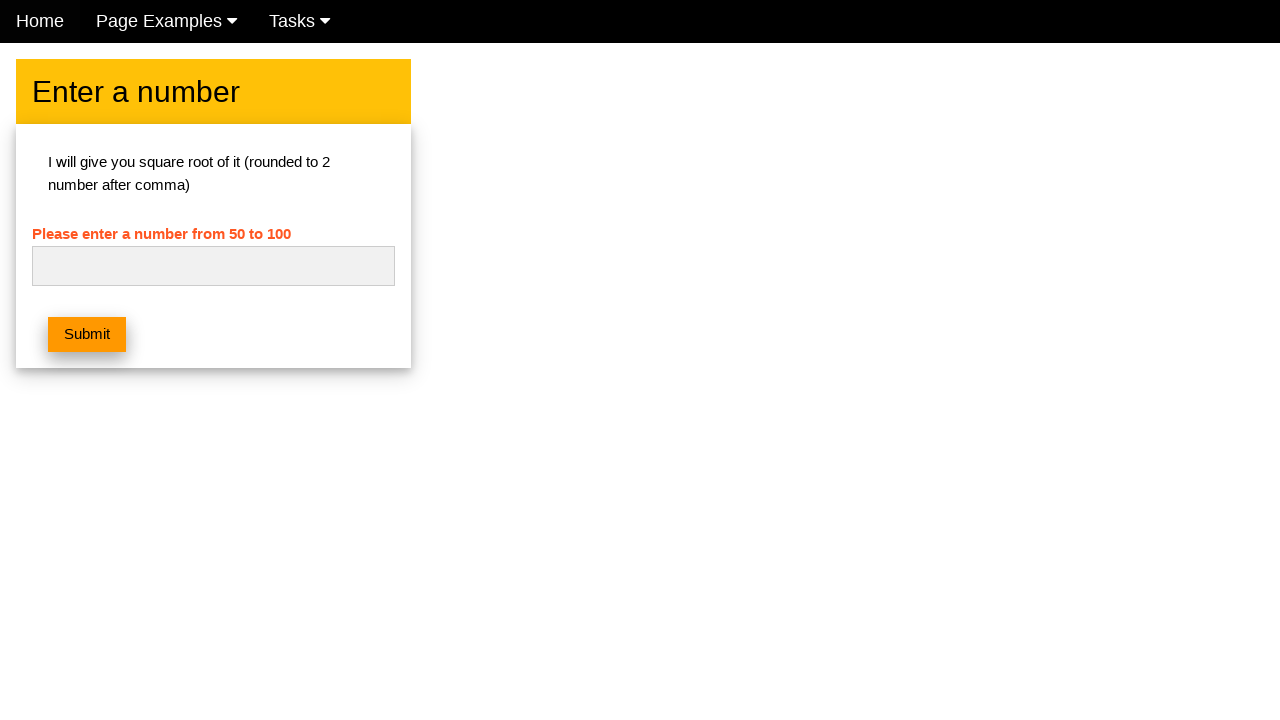

Waited 500ms for alert dialog to appear and be dismissed
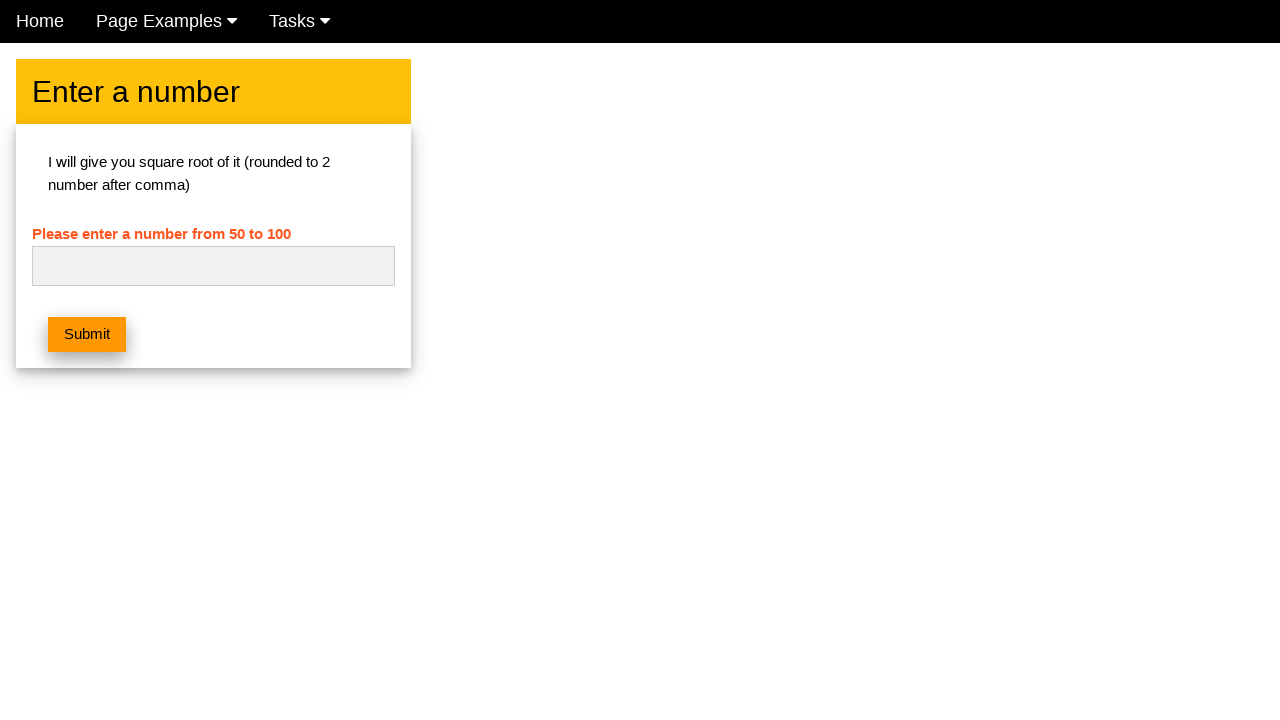

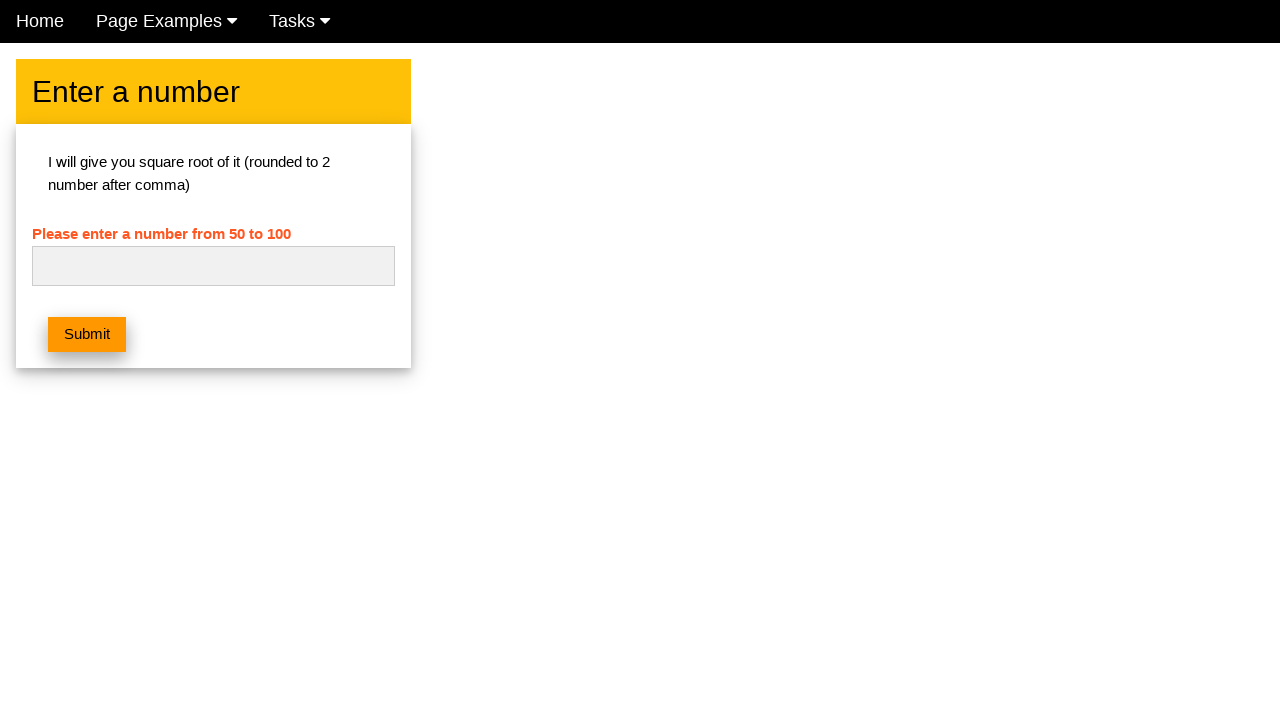